Fills out a web form with personal information including name, job title, education, gender, experience level, and date of birth, then submits the form

Starting URL: https://formy-project.herokuapp.com/form

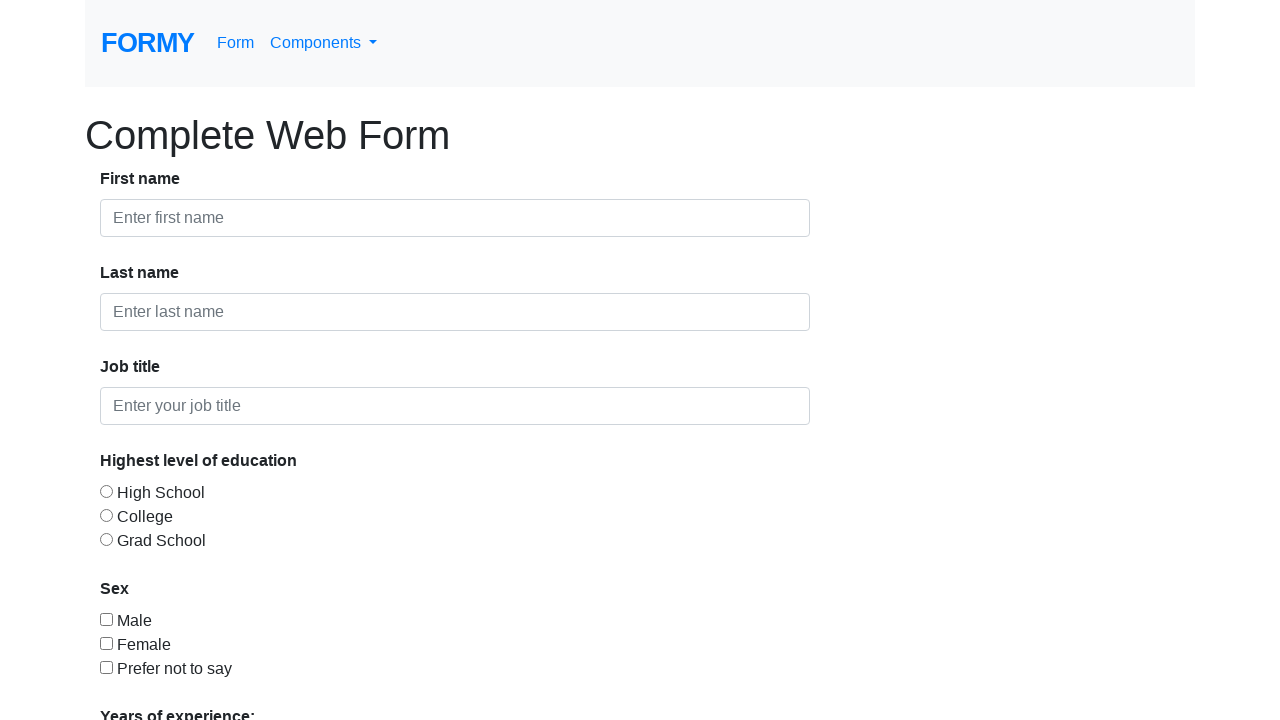

Filled first name field with 'John' on #first-name
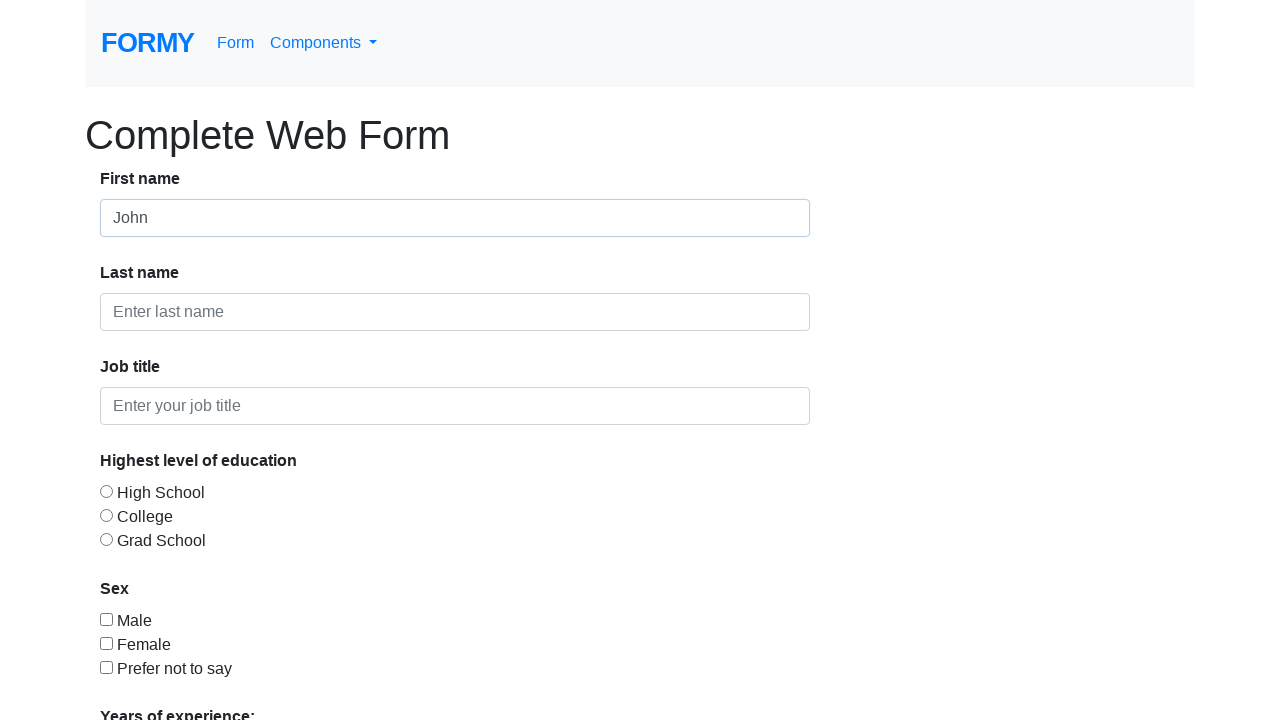

Filled last name field with 'Smith' on #last-name
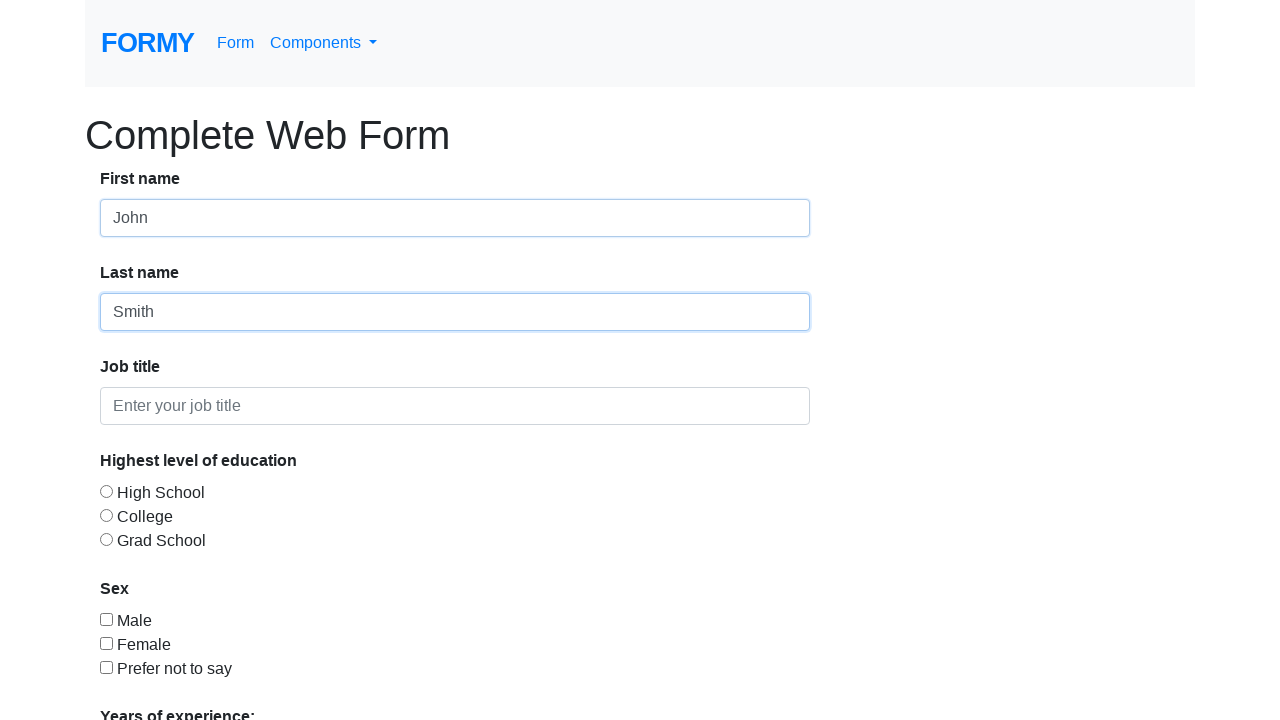

Filled job title field with 'Software Engineer' on #job-title
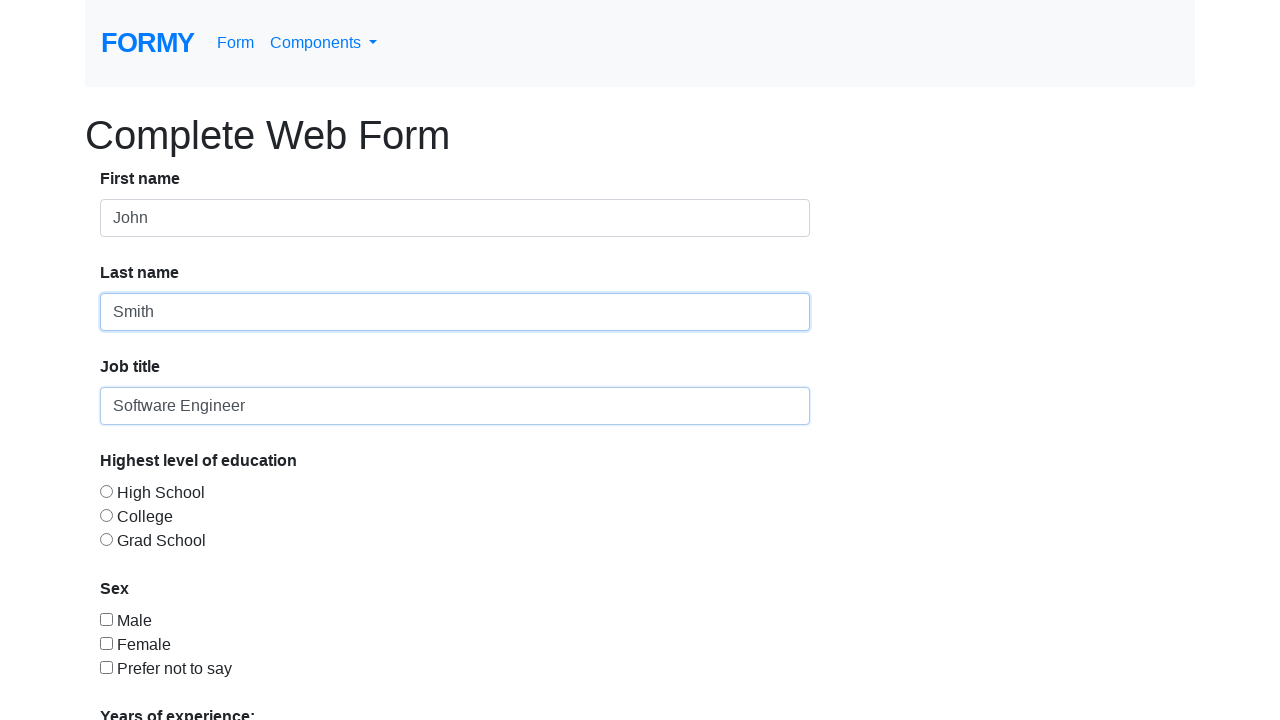

Selected High School education option at (106, 491) on xpath=//*[@id="radio-button-1"]
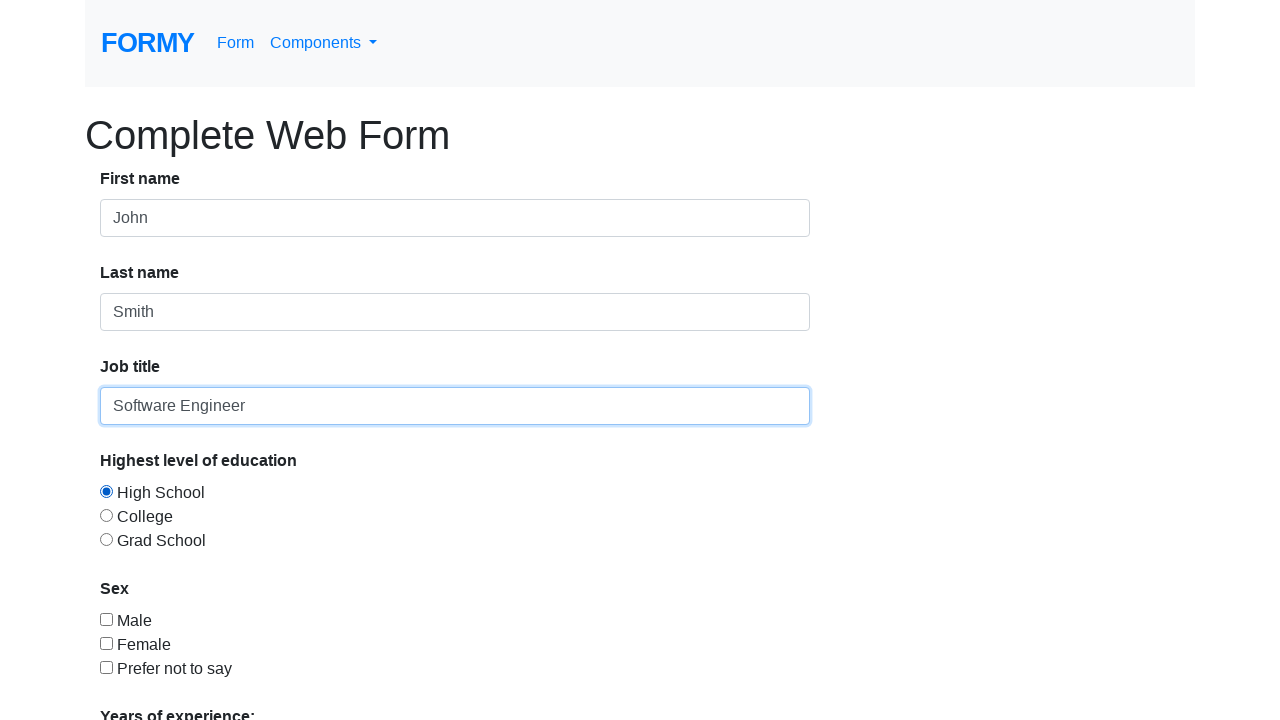

Selected Male gender checkbox at (106, 619) on xpath=//*[@id="checkbox-1"]
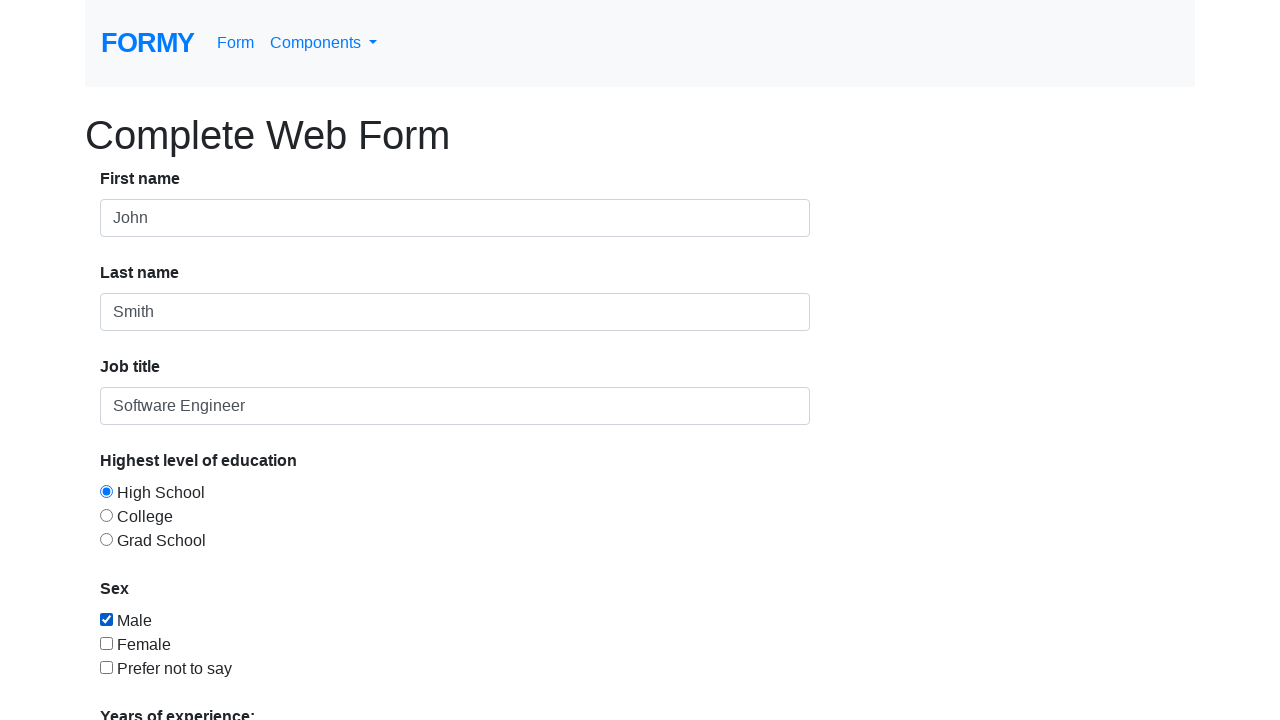

Selected experience level: 2-4 years on #select-menu
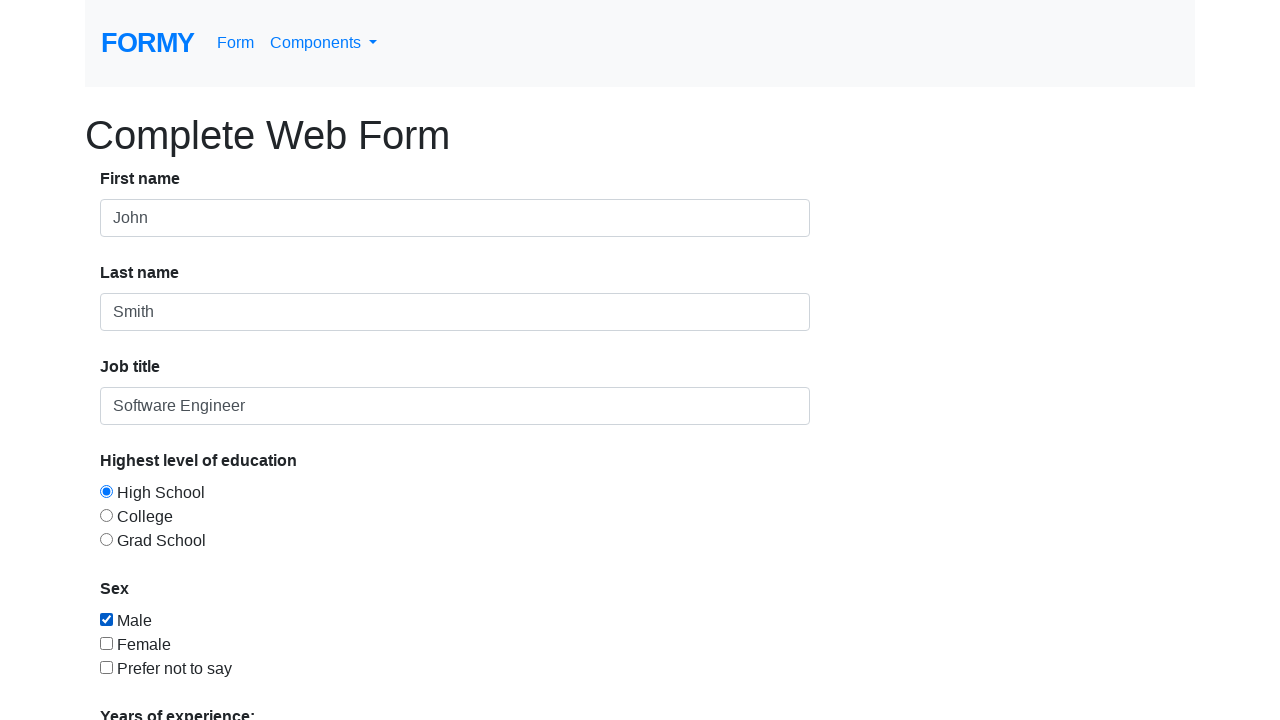

Filled date of birth field with '05/15/1990' on #datepicker
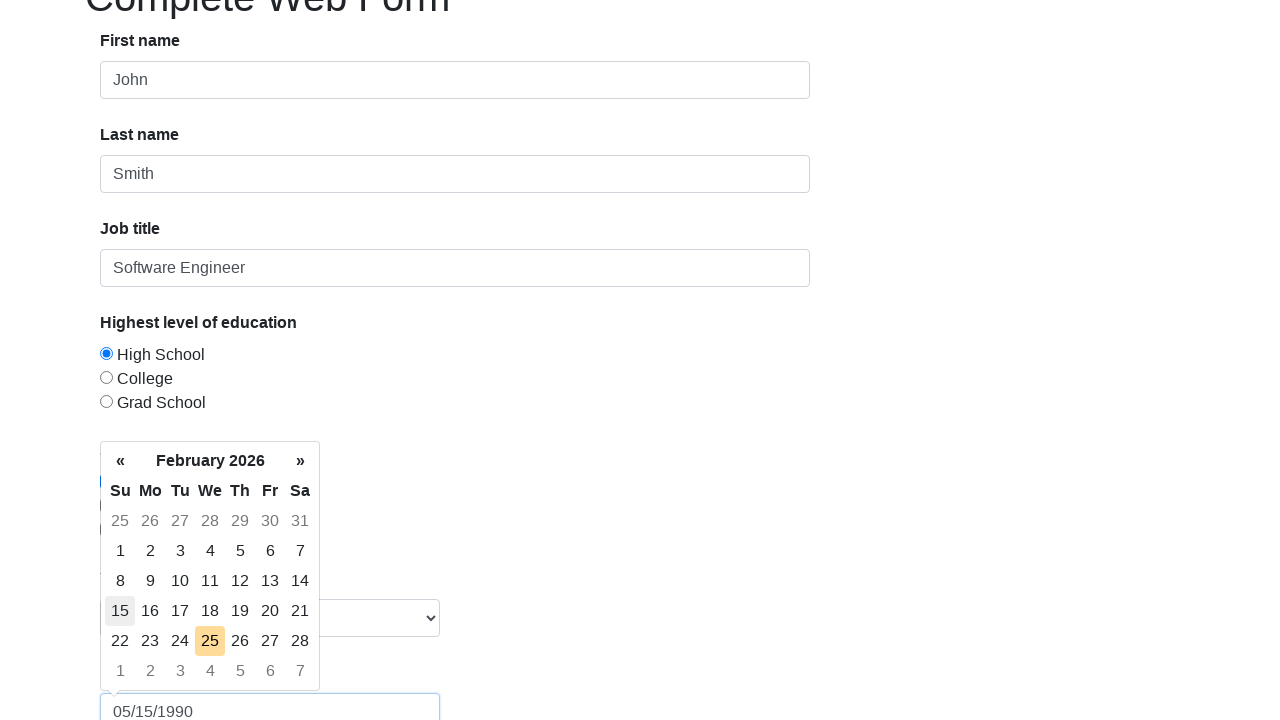

Clicked Submit button to submit the form at (148, 680) on a:text('Submit')
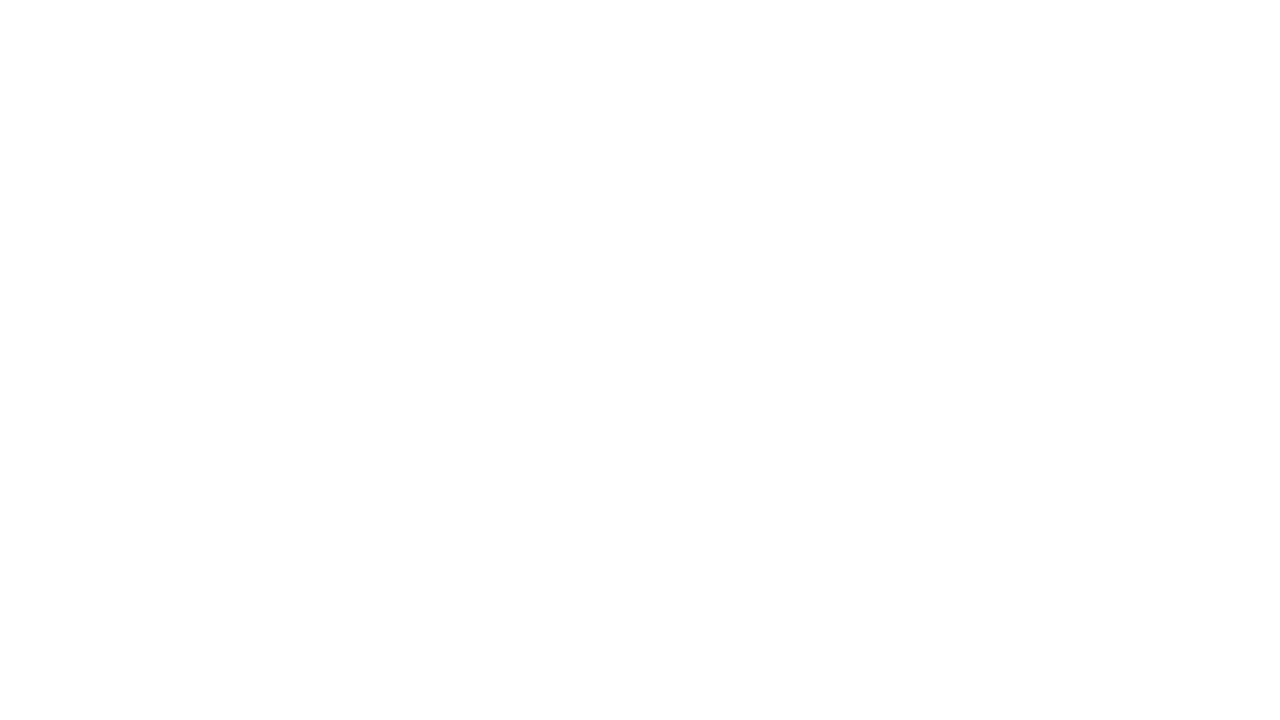

Waited 2 seconds for form submission to complete
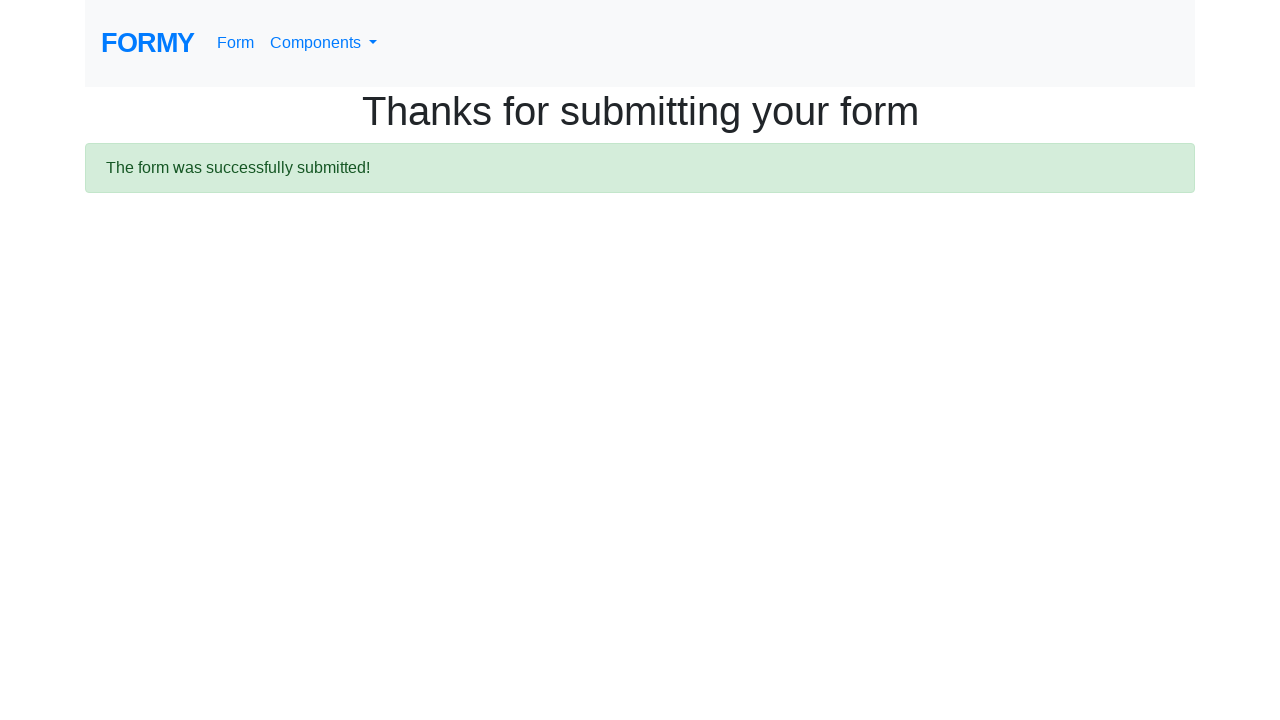

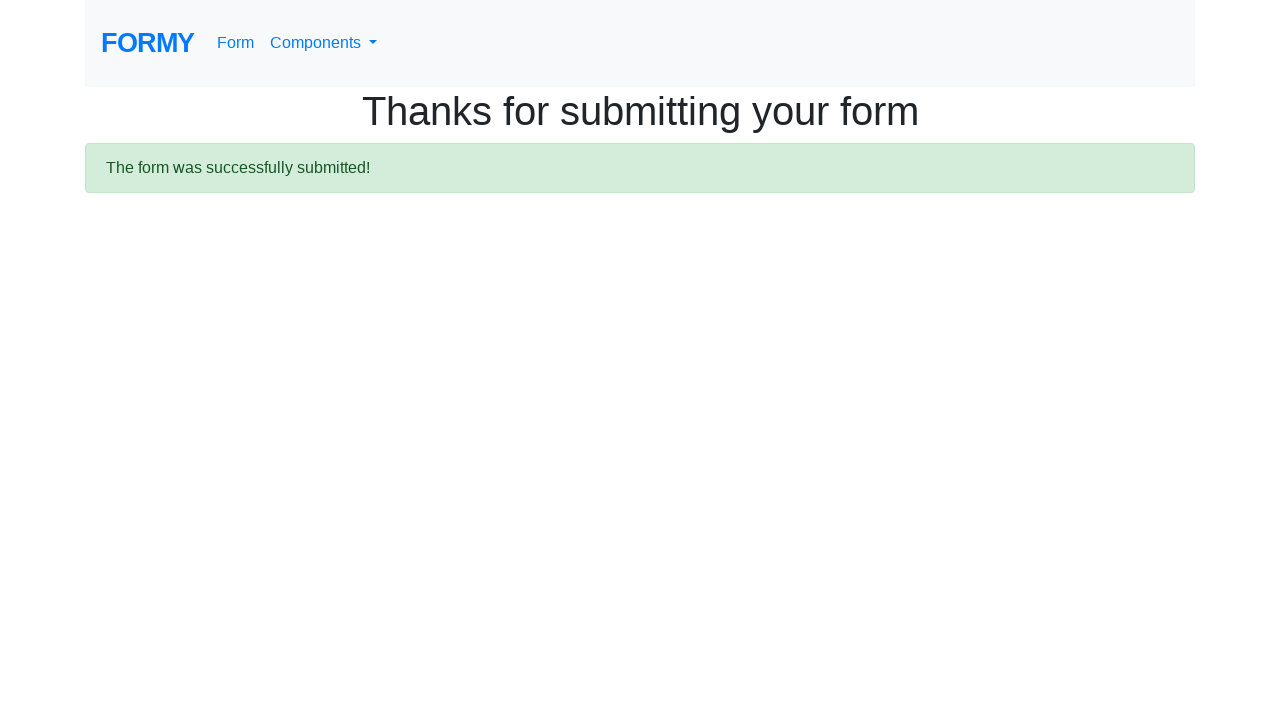